Tests the search filter functionality on a product offers page by searching for "Rice" and verifying that filtered results match the search term

Starting URL: https://rahulshettyacademy.com/seleniumPractise/#/offers

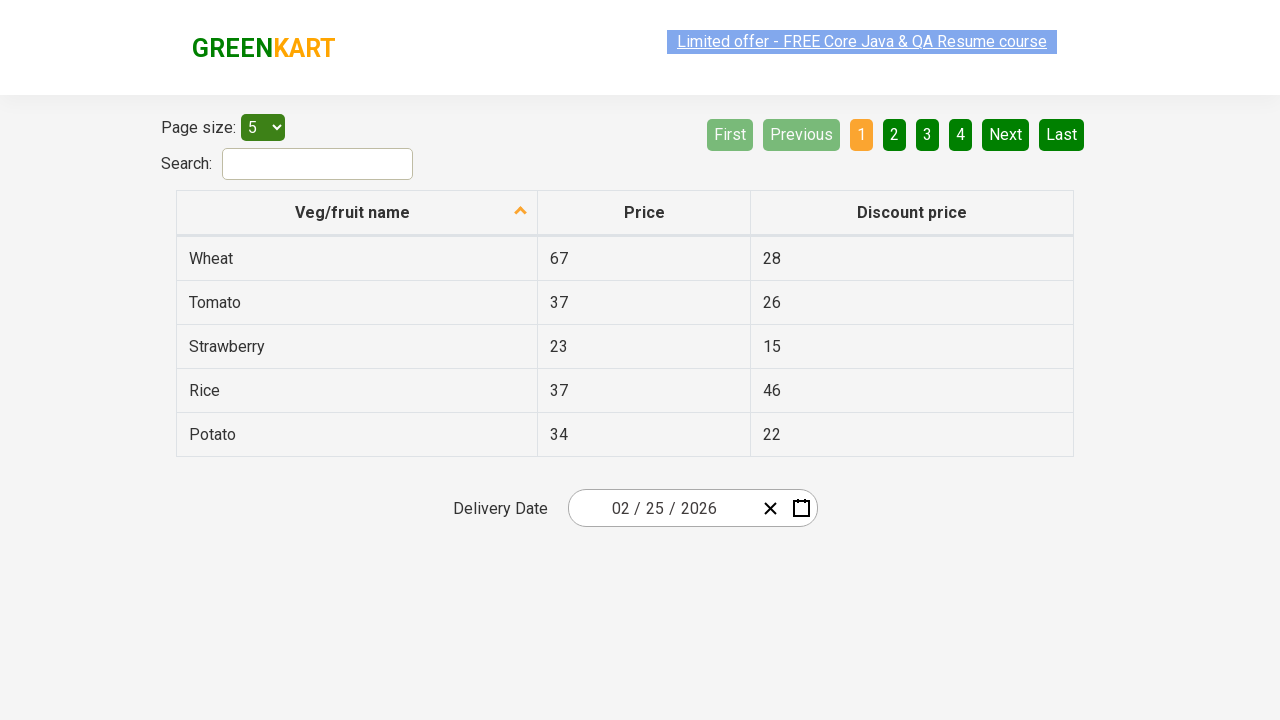

Entered 'Rice' in the search filter field on #search-field
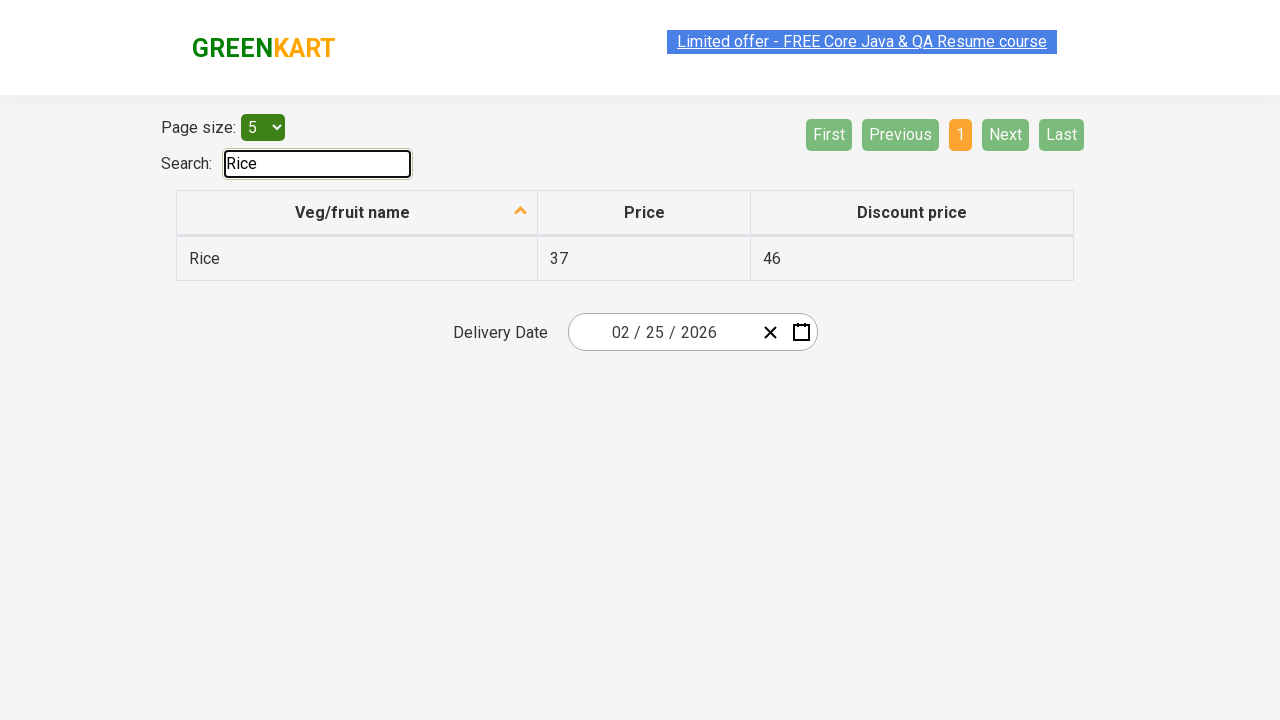

Waited 500ms for filter to apply to results
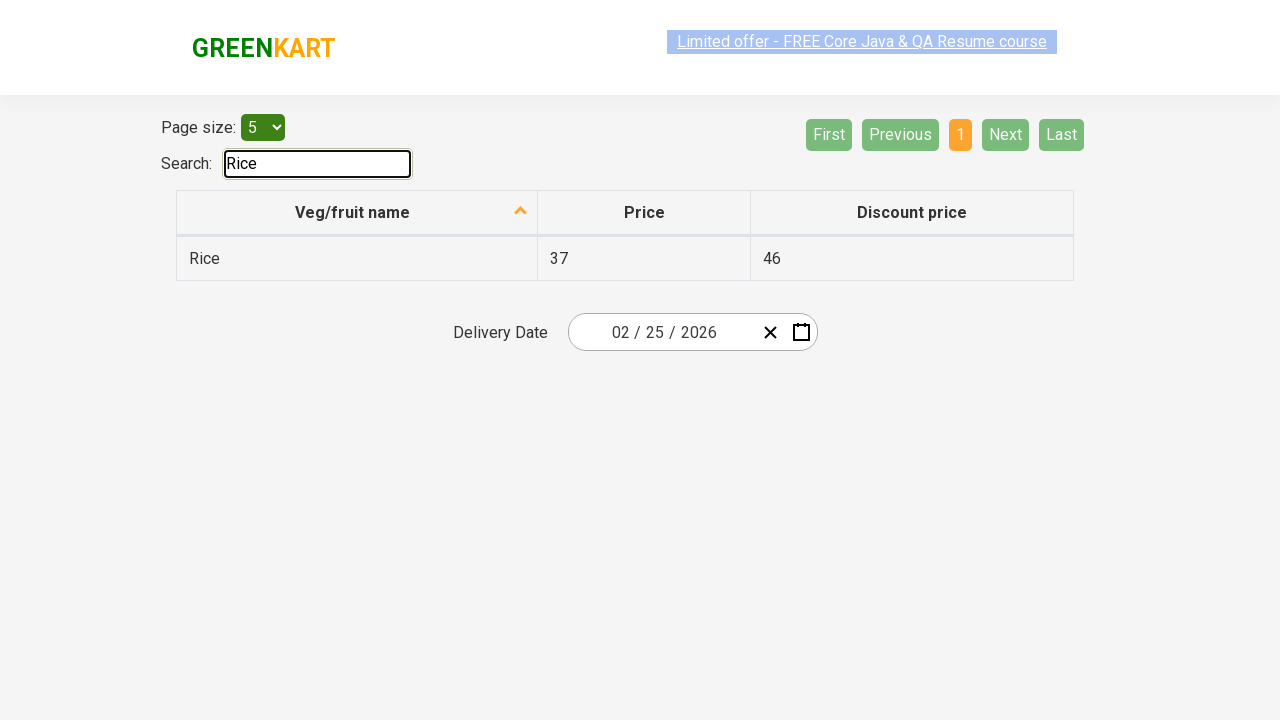

Retrieved all vegetable names from filtered results
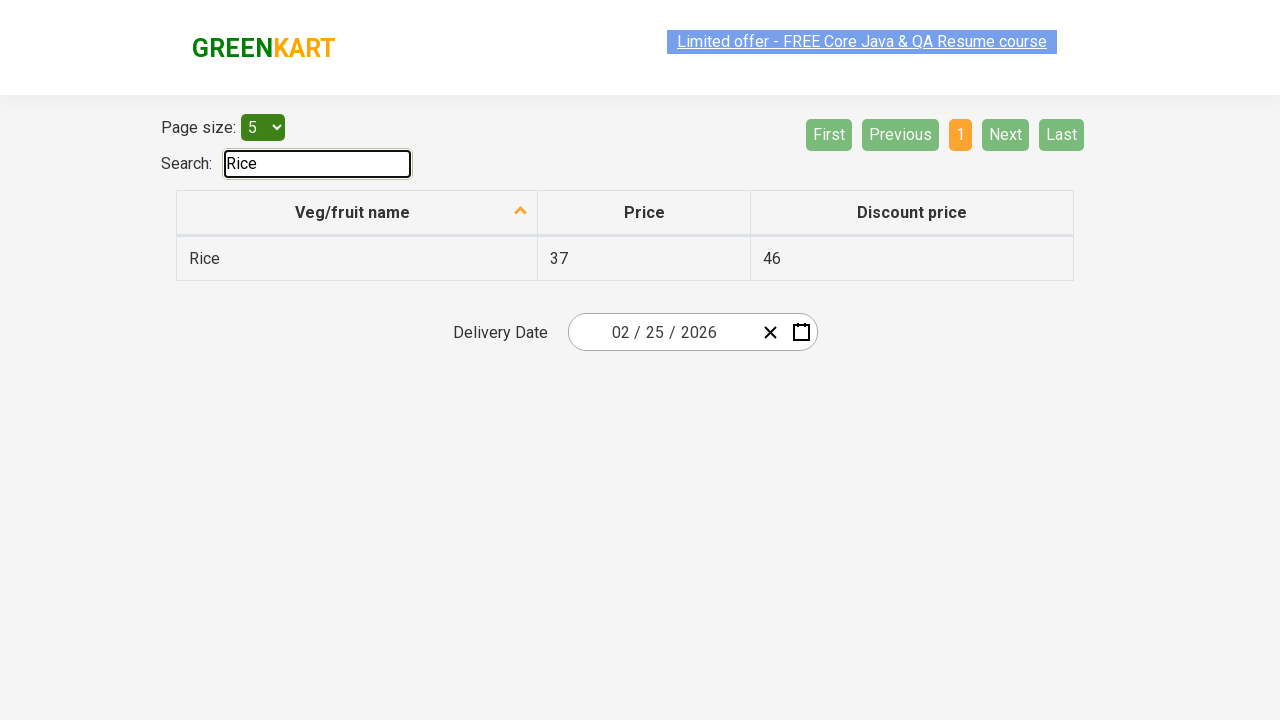

Verified that 'Rice' contains 'Rice'
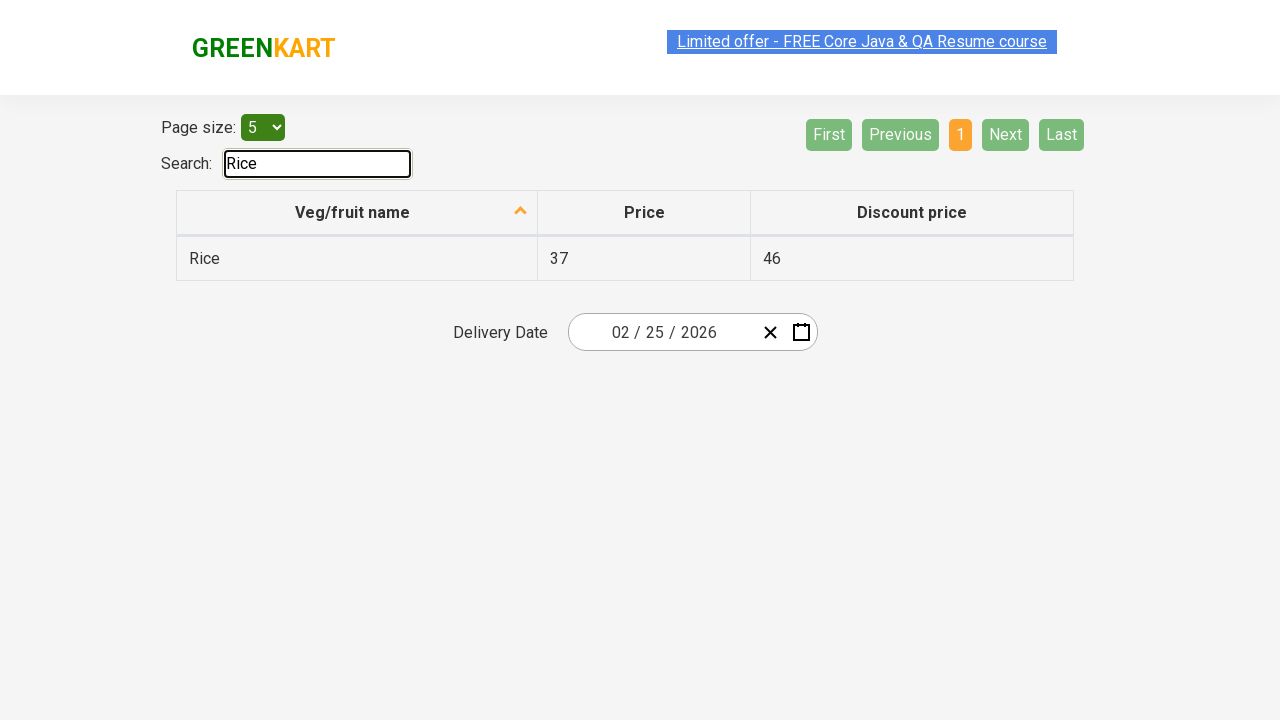

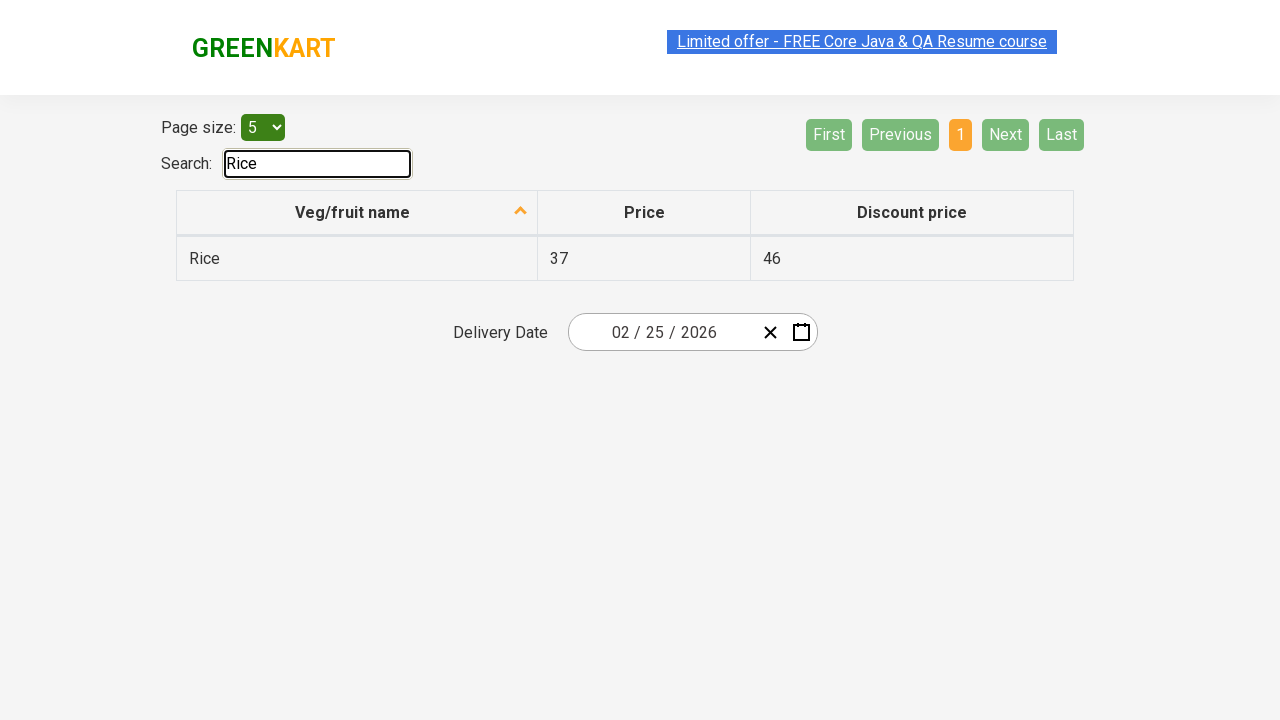